Tests dynamic loading by clicking start button and verifying the text appears after loading completes

Starting URL: https://automationfc.github.io/dynamic-loading/

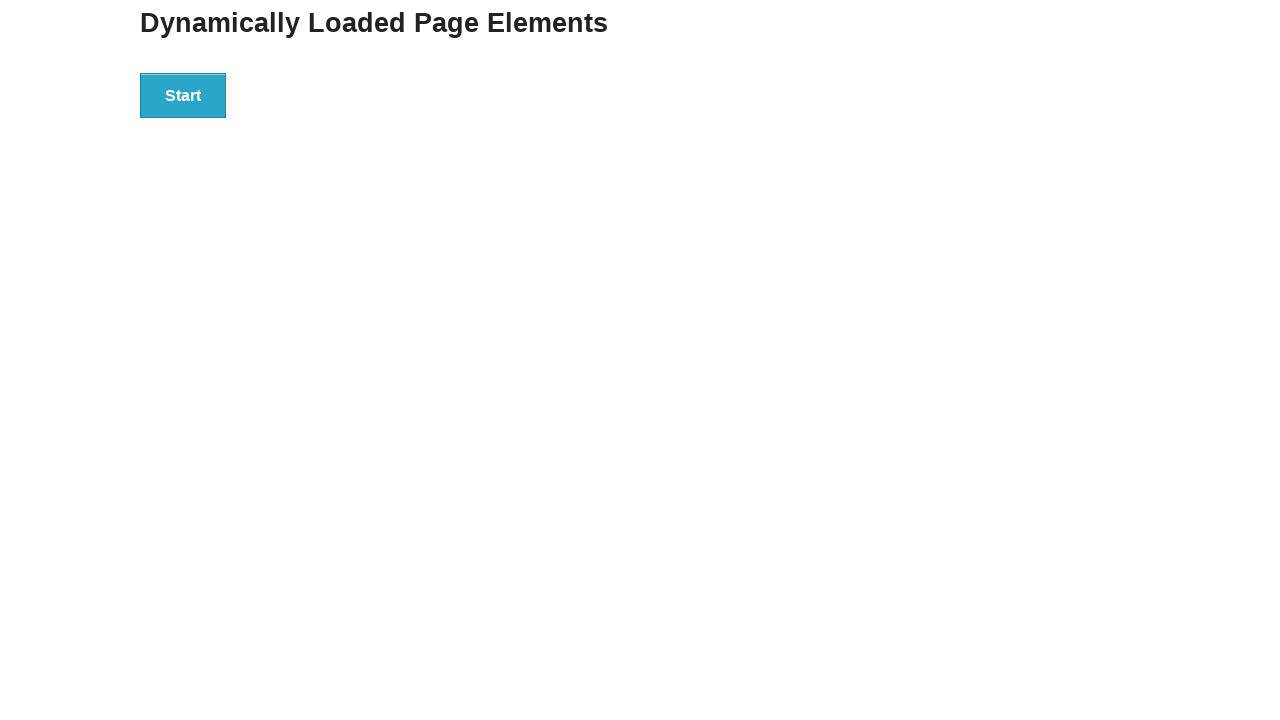

Clicked start button to initiate dynamic loading at (183, 95) on div#start button
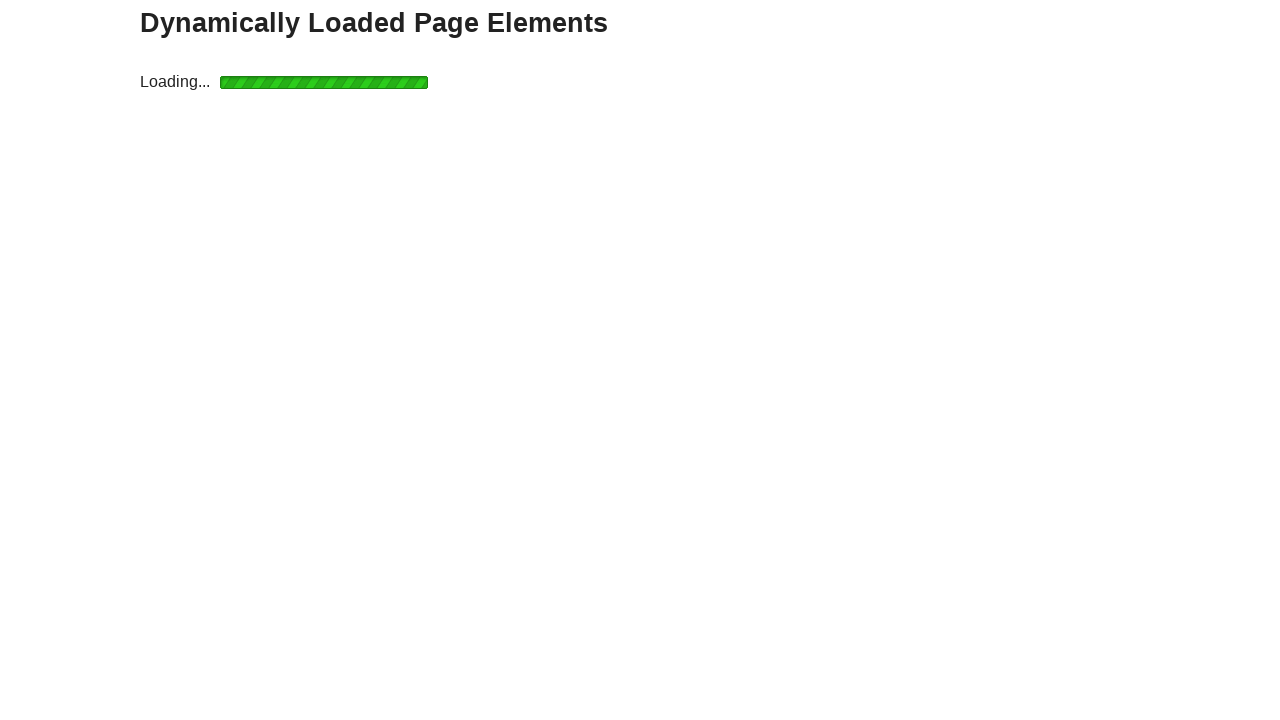

Loading completed and finish message element became visible
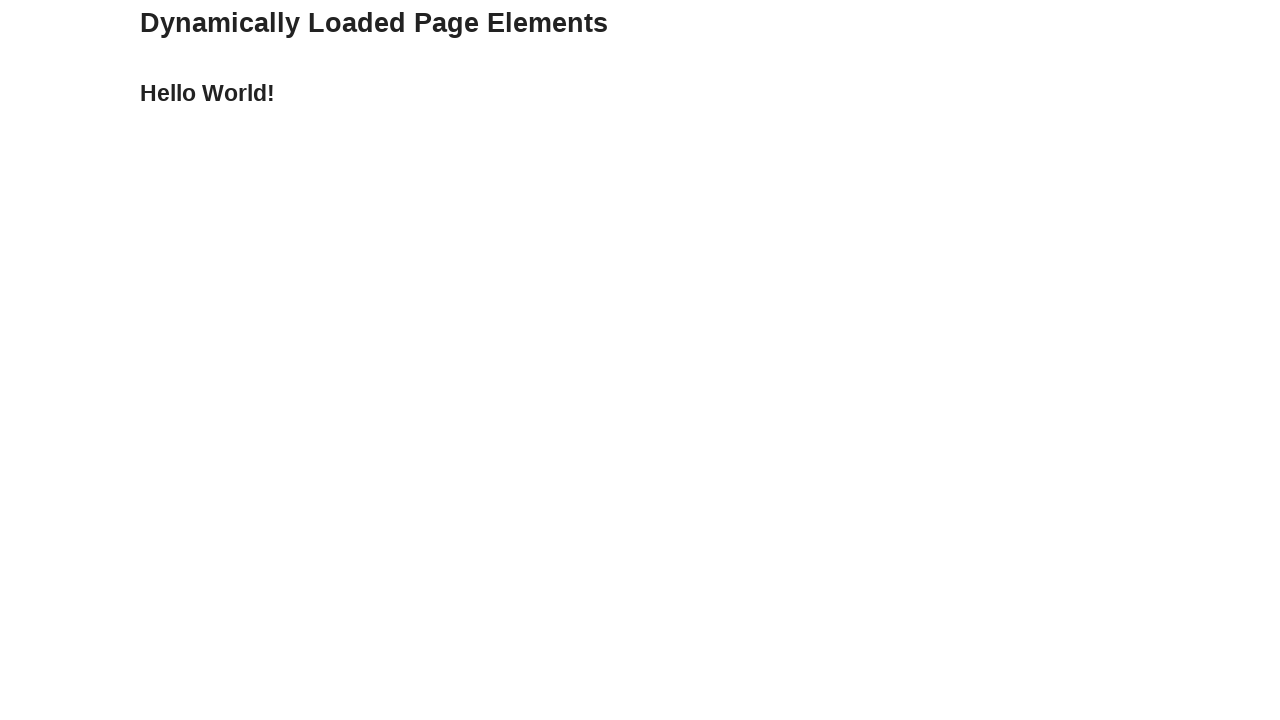

Verified that finish message displays 'Hello World!'
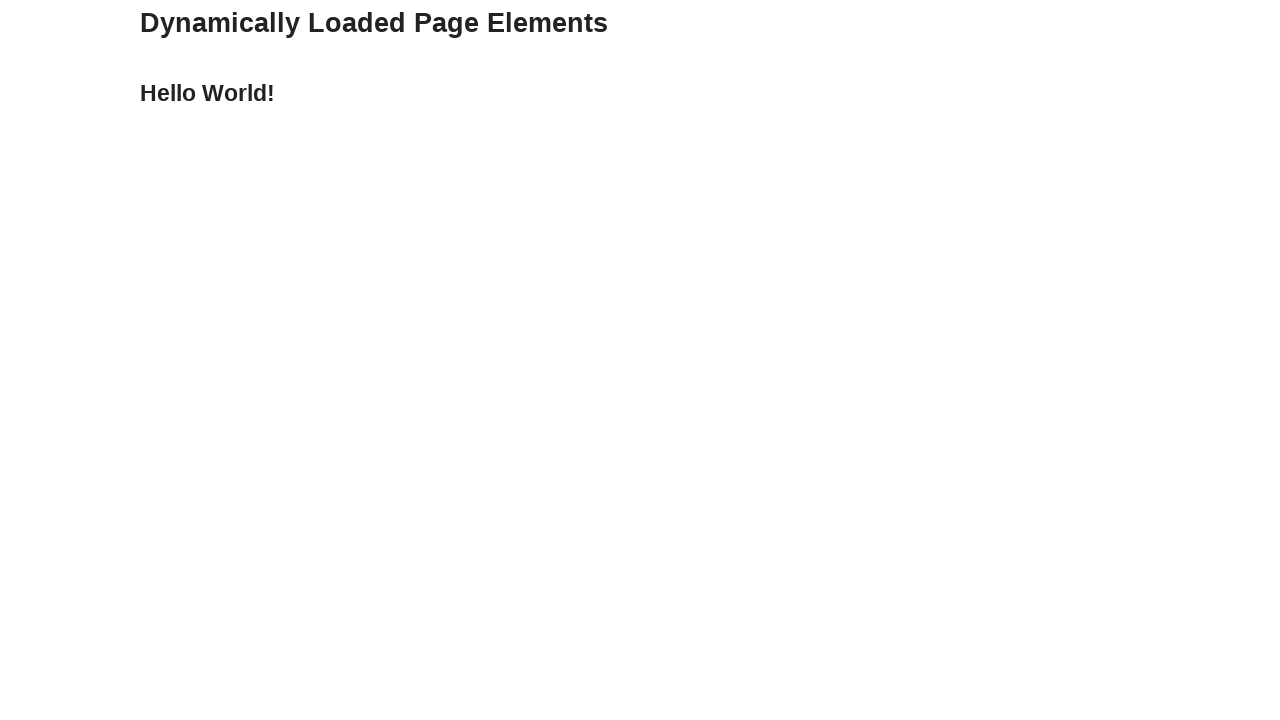

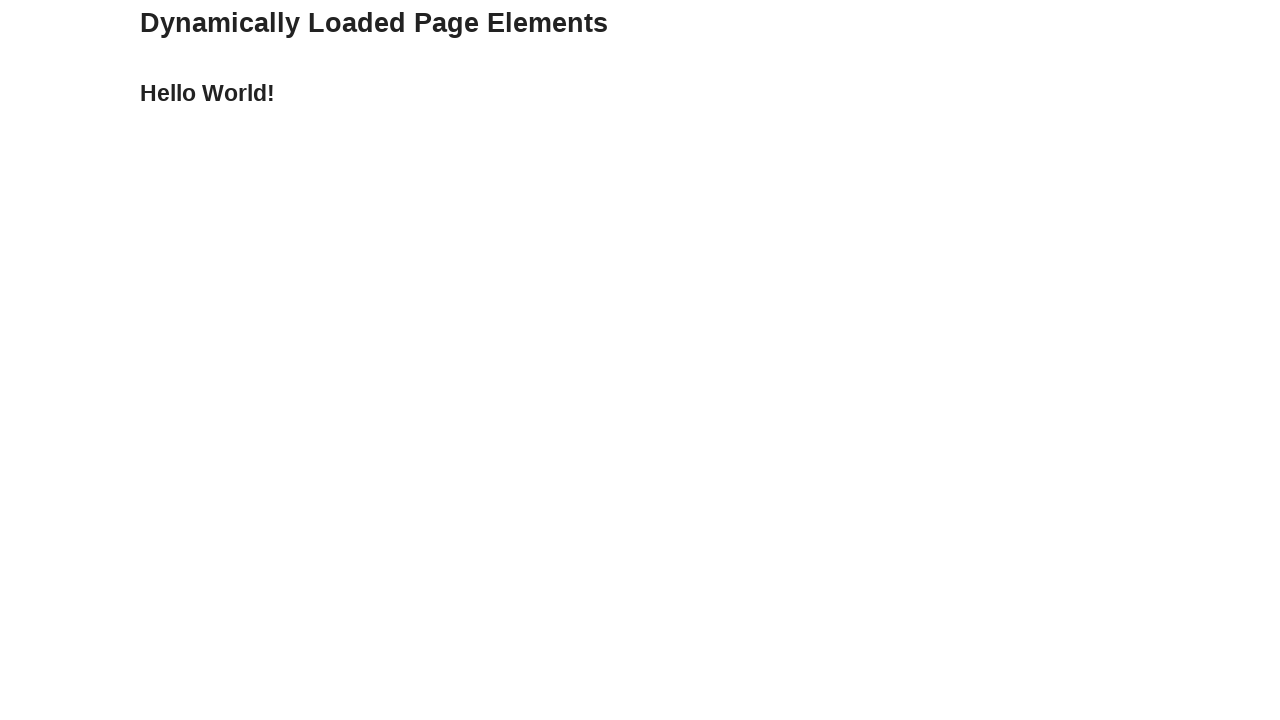